Tests opening multiple links in new browser tabs by CTRL+clicking each link in a link list section on a test page

Starting URL: https://omayo.blogspot.com/

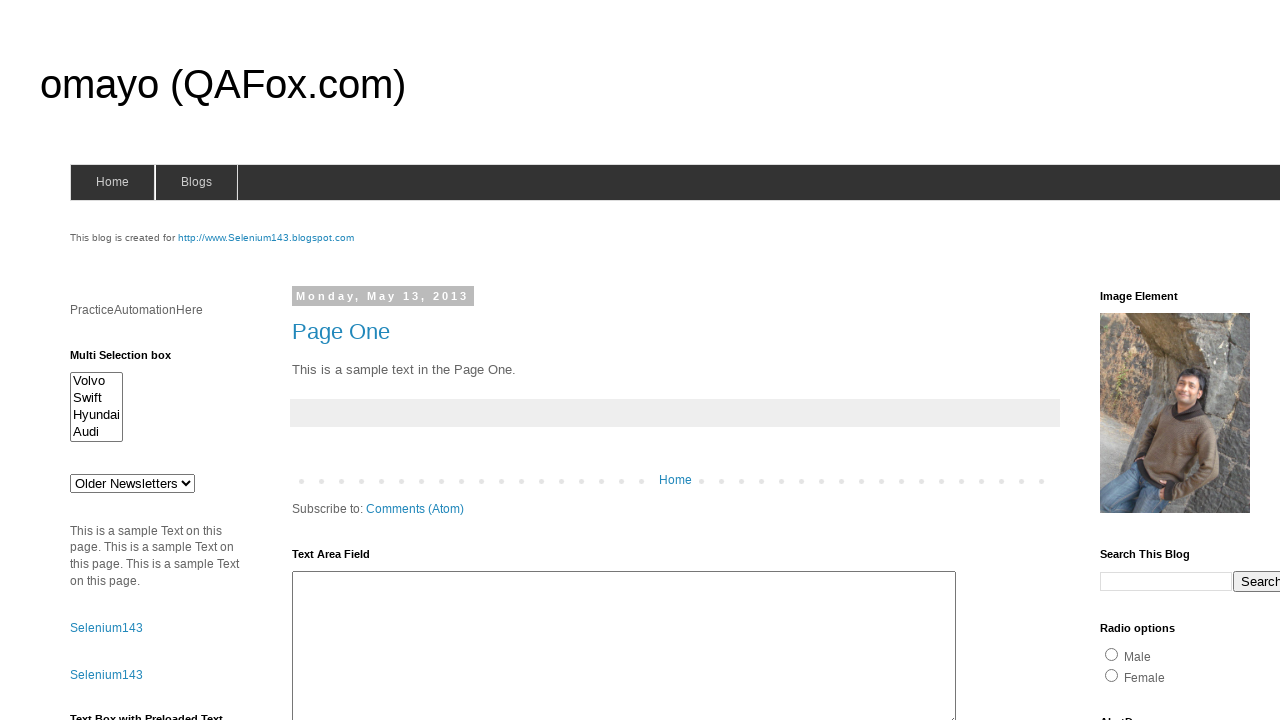

Waited for link list section #LinkList1 to load
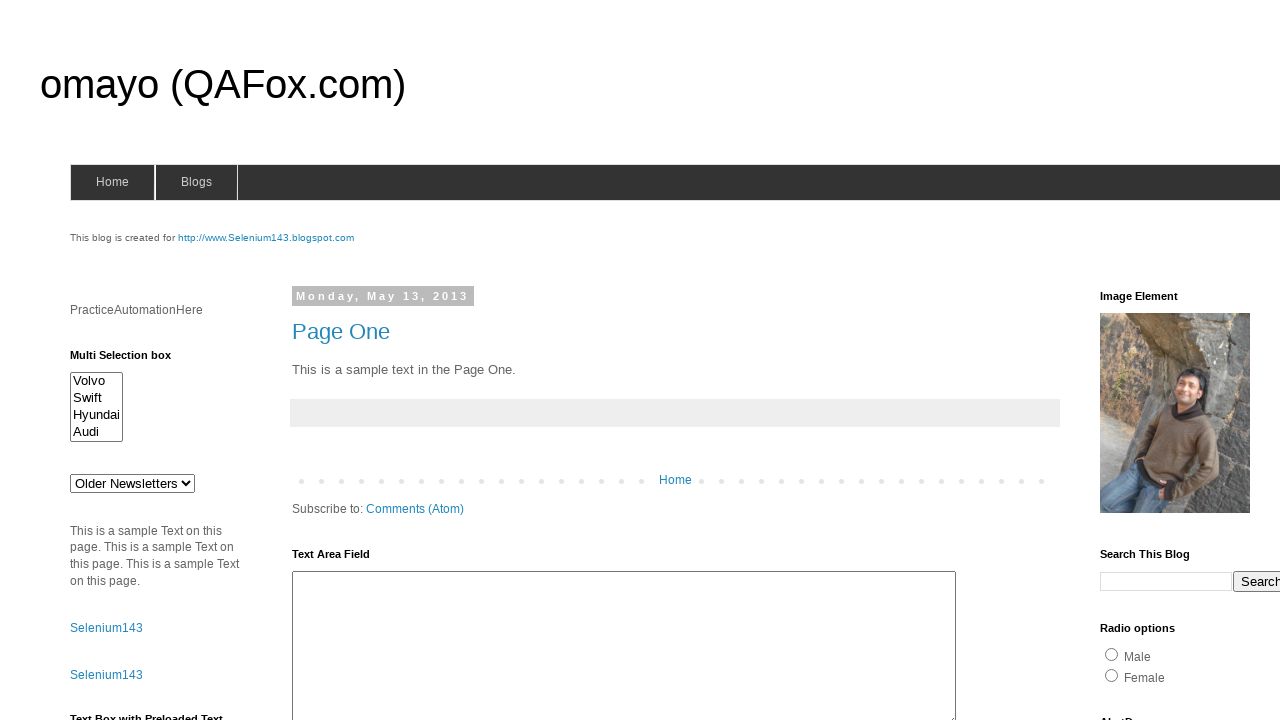

Located all links in the LinkList1 section
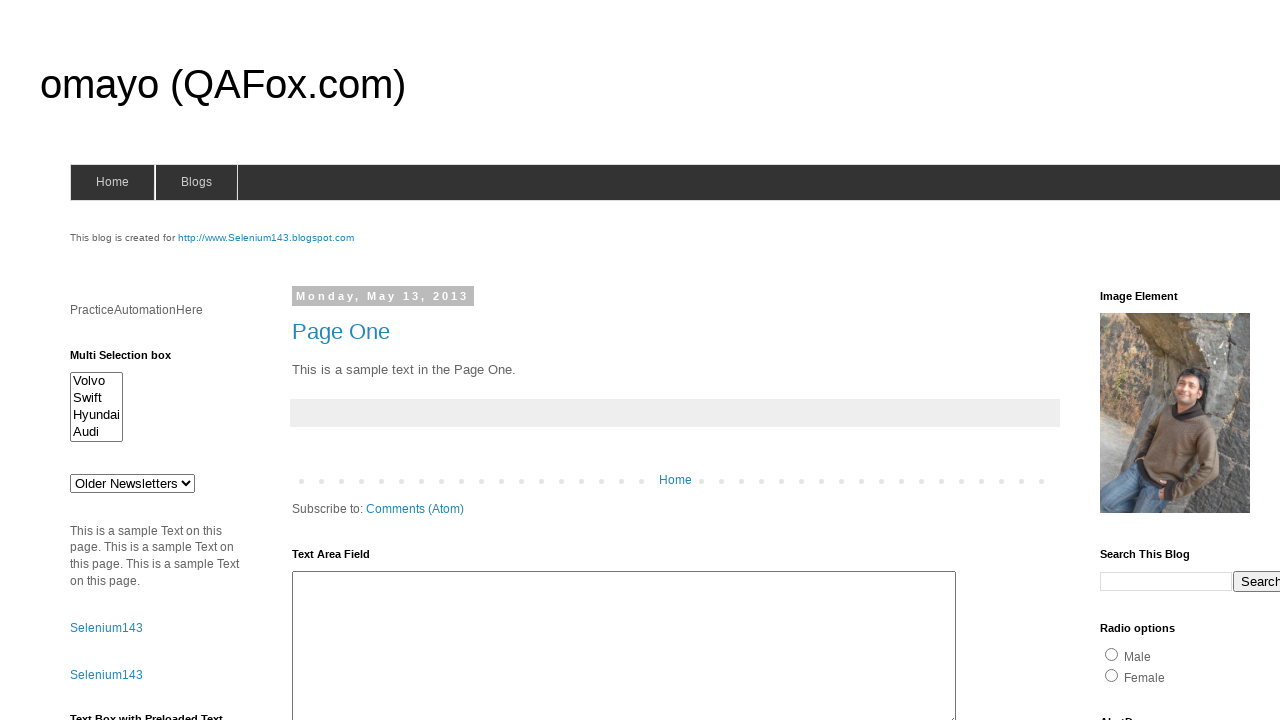

Found 5 links in the LinkList1 section
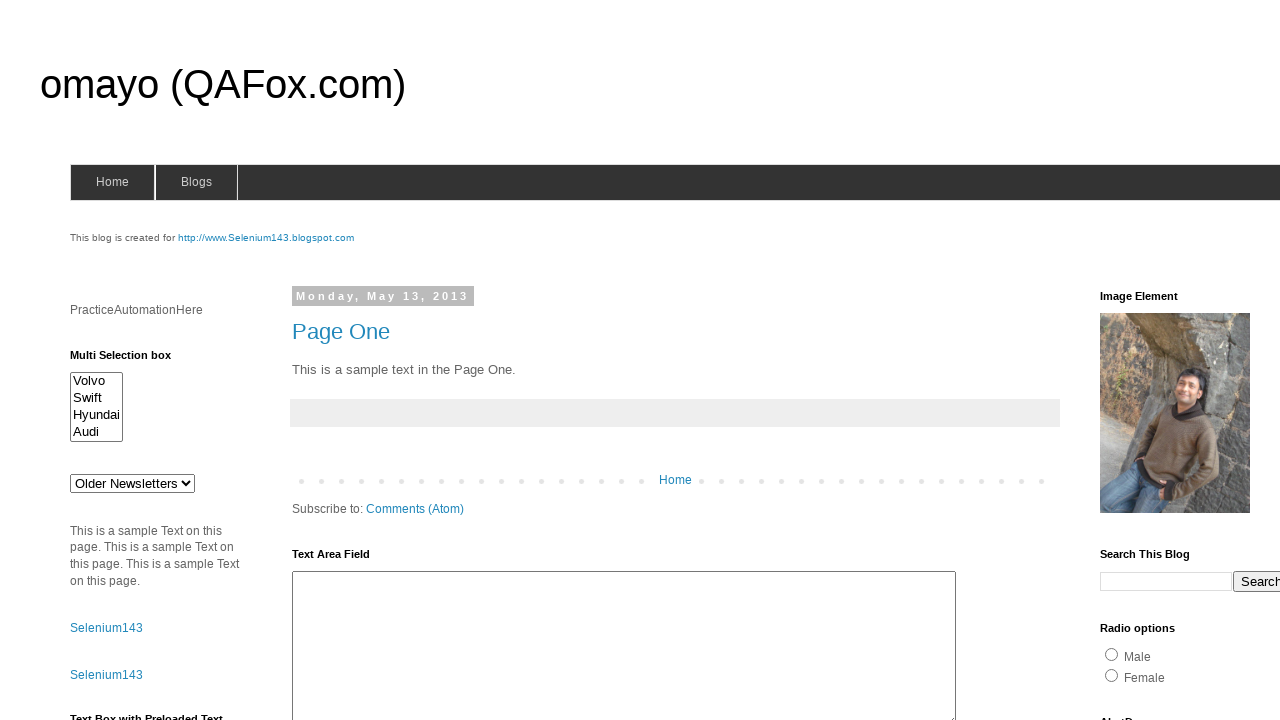

CTRL+clicked link 1 of 5 to open in new tab at (1160, 360) on xpath=//div[@id='LinkList1']//a >> nth=0
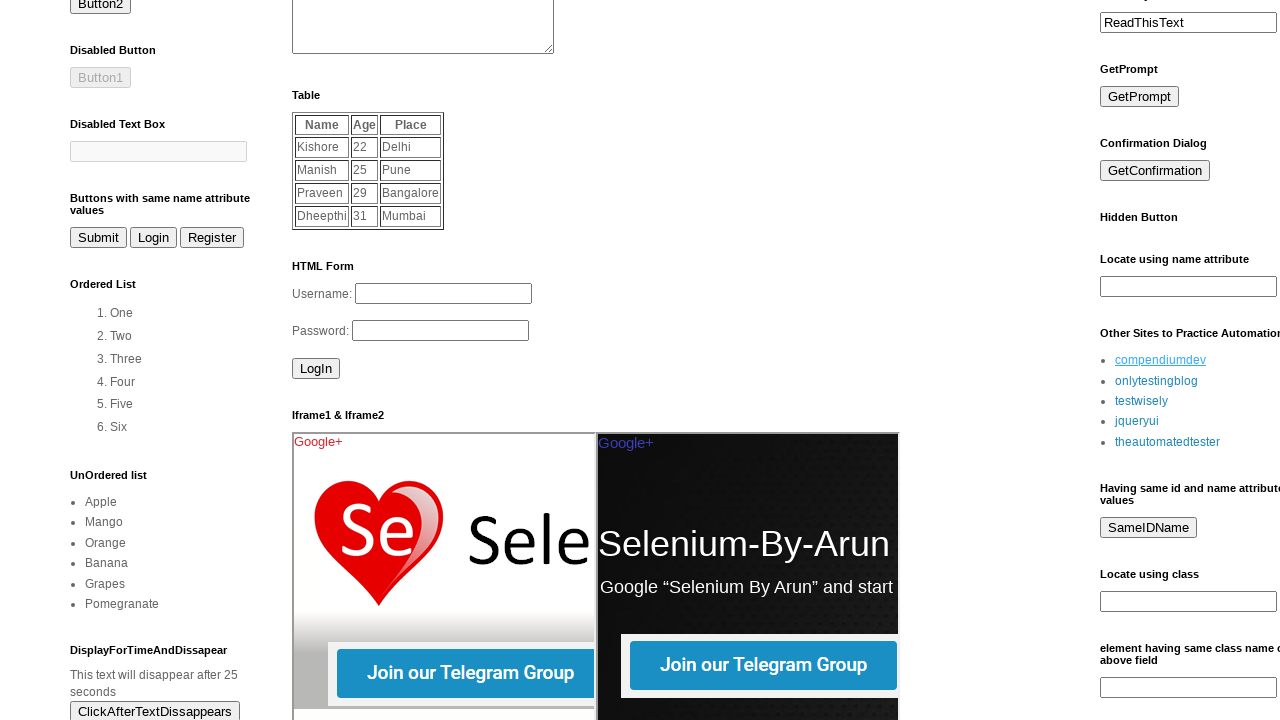

Waited 1 second before clicking next link
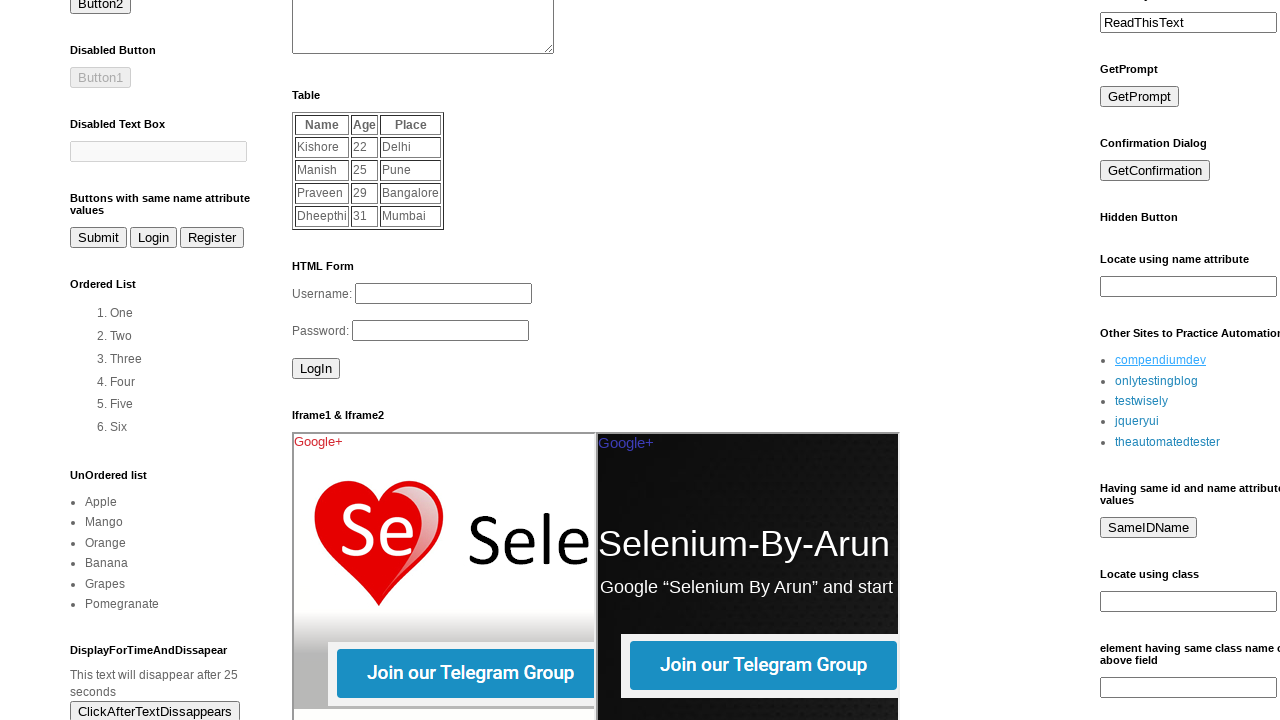

CTRL+clicked link 2 of 5 to open in new tab at (1156, 381) on xpath=//div[@id='LinkList1']//a >> nth=1
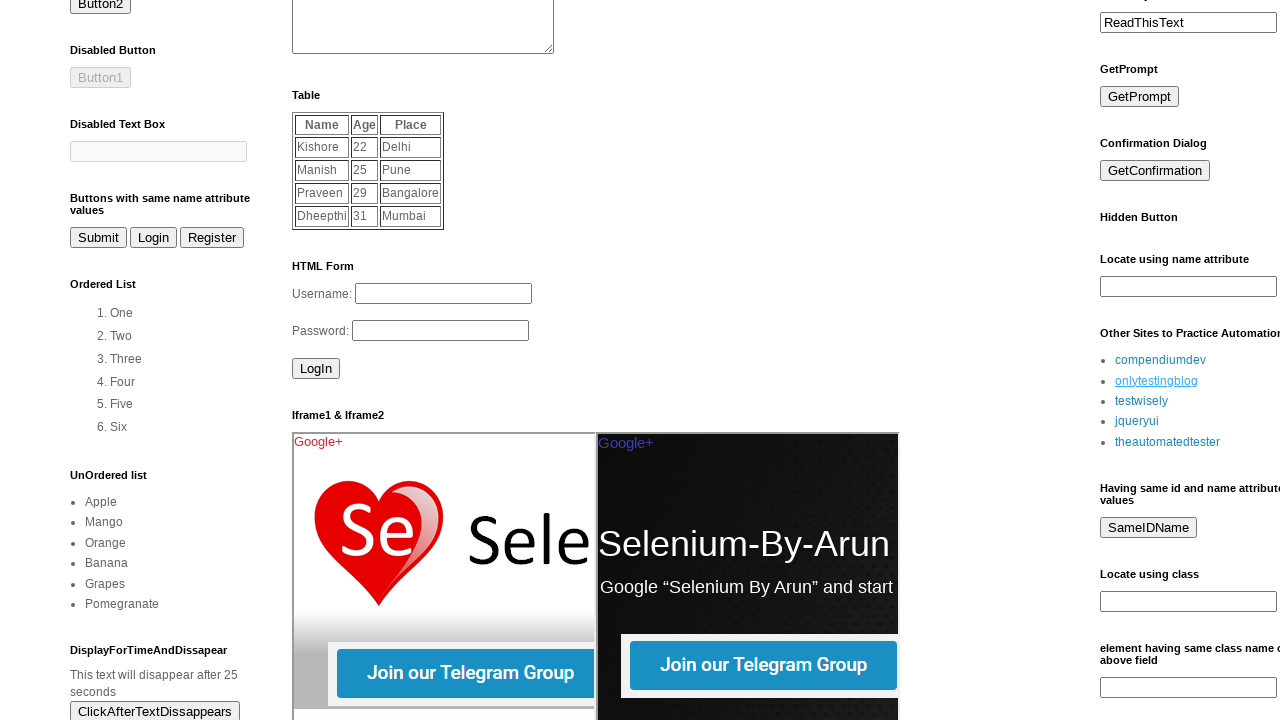

Waited 1 second before clicking next link
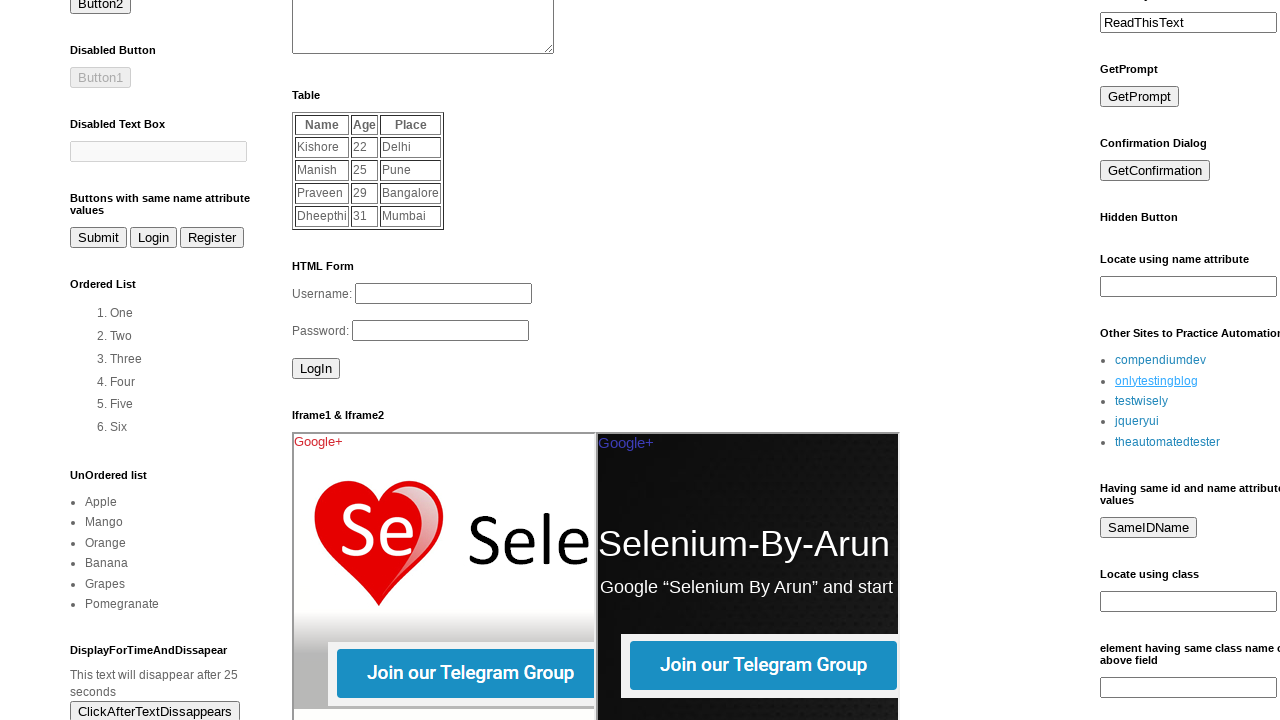

CTRL+clicked link 3 of 5 to open in new tab at (1142, 401) on xpath=//div[@id='LinkList1']//a >> nth=2
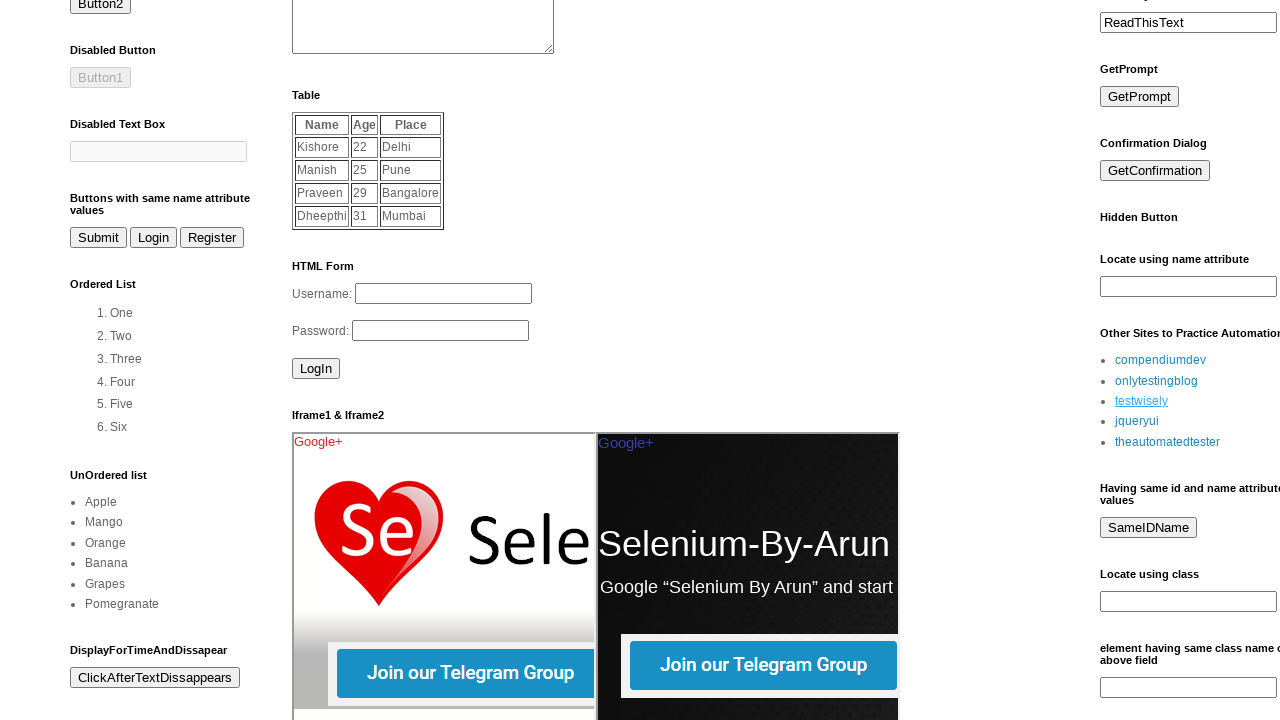

Waited 1 second before clicking next link
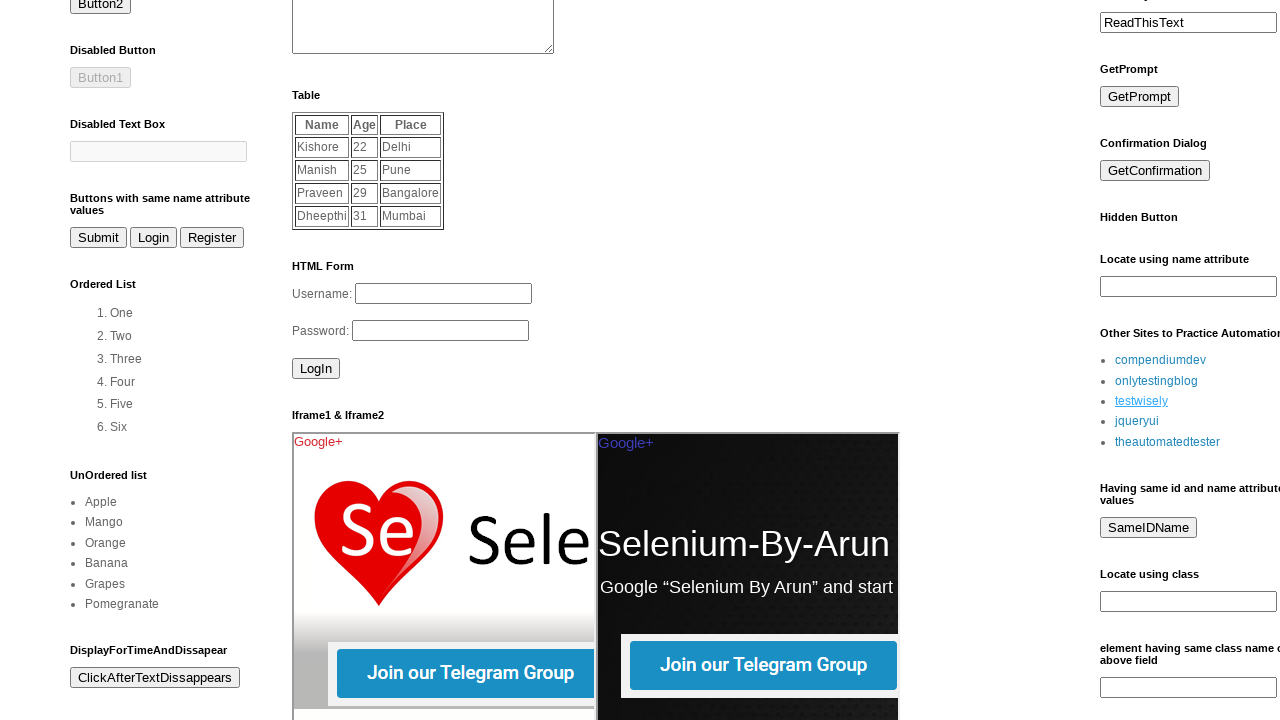

CTRL+clicked link 4 of 5 to open in new tab at (1137, 421) on xpath=//div[@id='LinkList1']//a >> nth=3
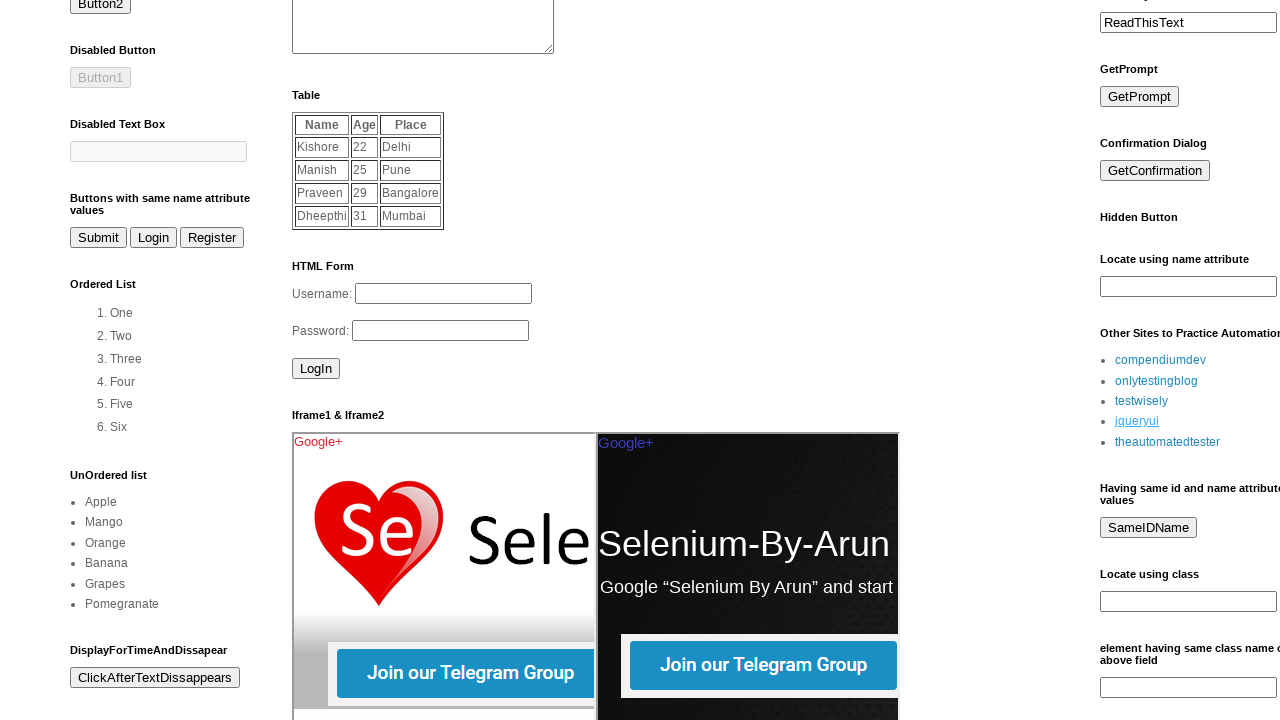

Waited 1 second before clicking next link
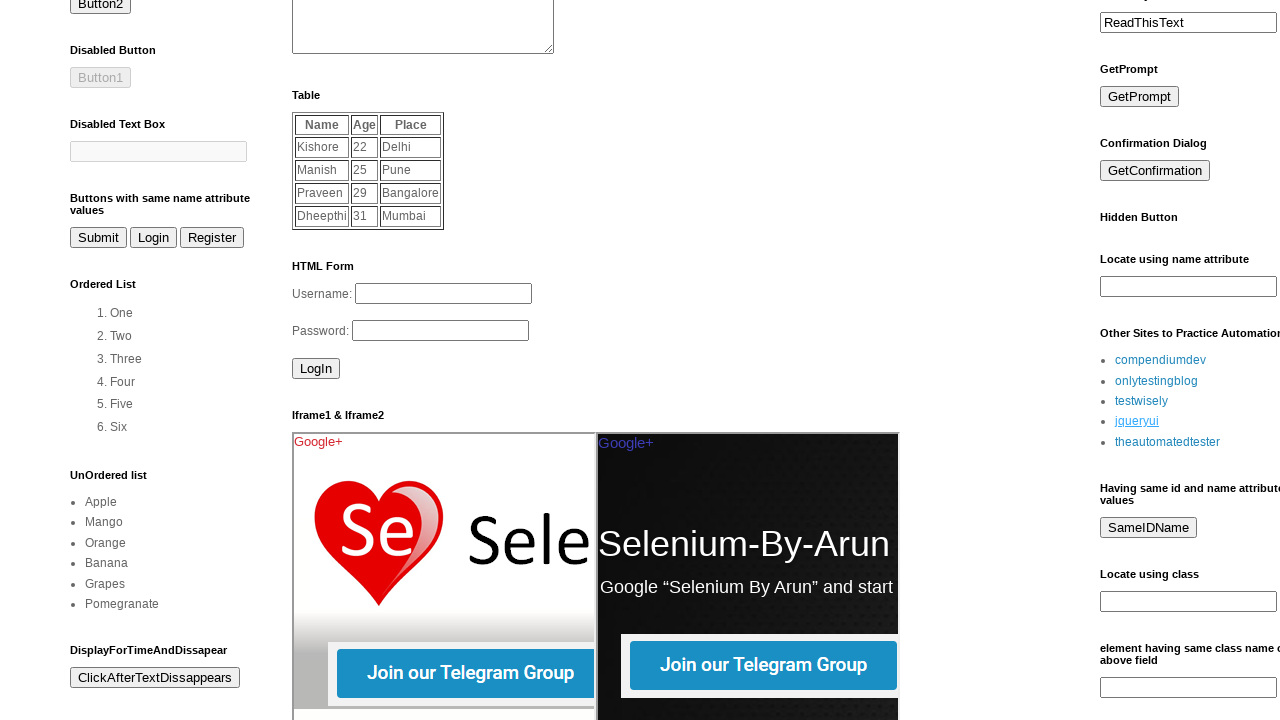

CTRL+clicked link 5 of 5 to open in new tab at (1168, 442) on xpath=//div[@id='LinkList1']//a >> nth=4
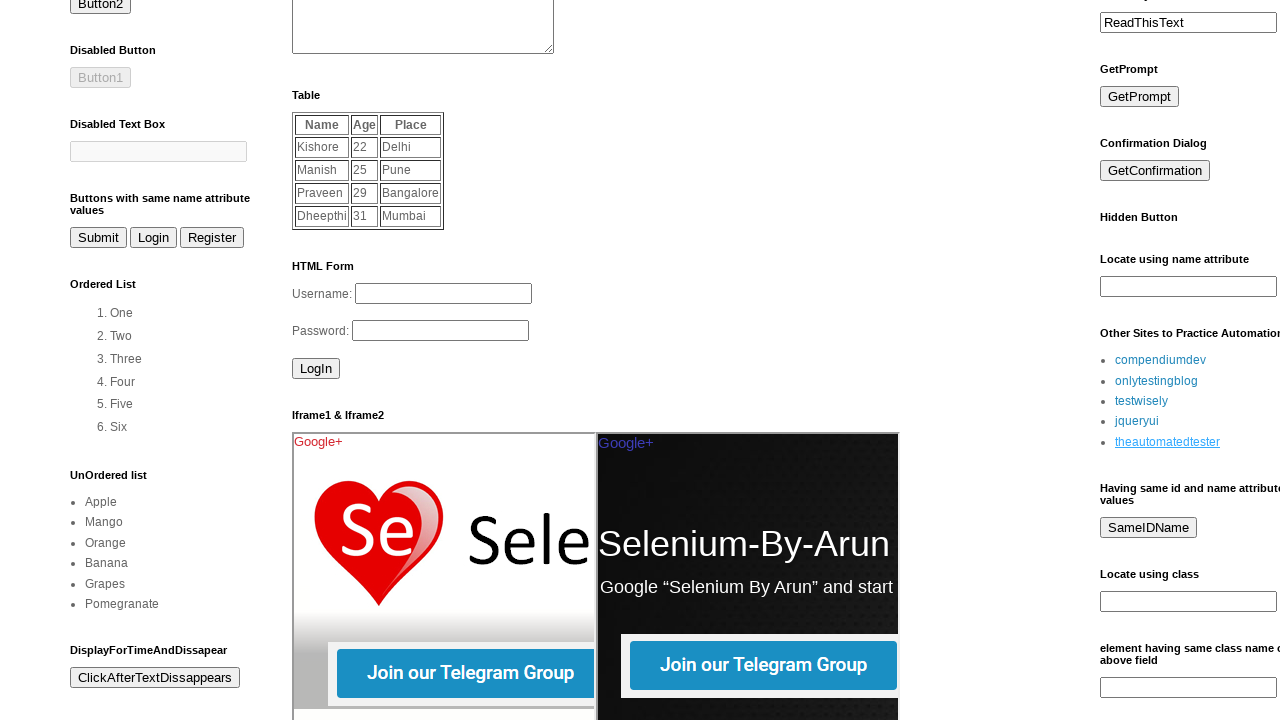

Waited 1 second before clicking next link
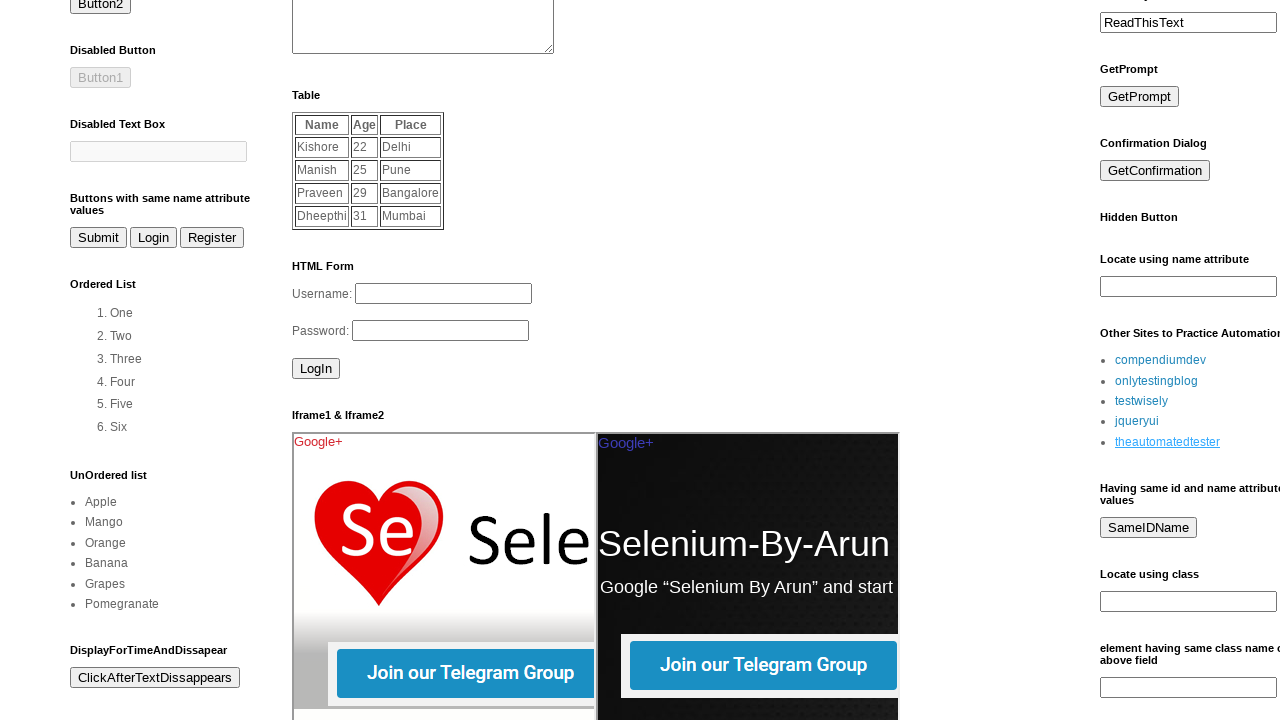

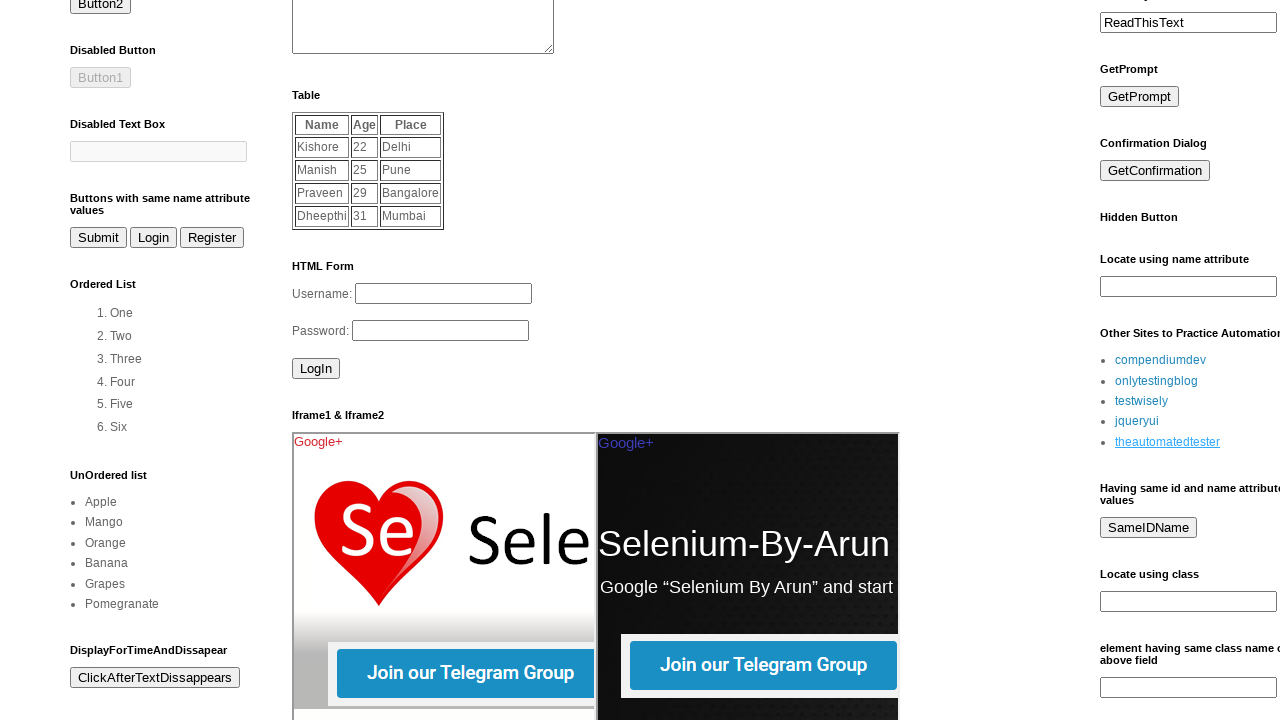